Navigates to Selenium website, right-clicks on the Downloads link, and triggers print dialog using keyboard shortcuts

Starting URL: https://www.selenium.dev/

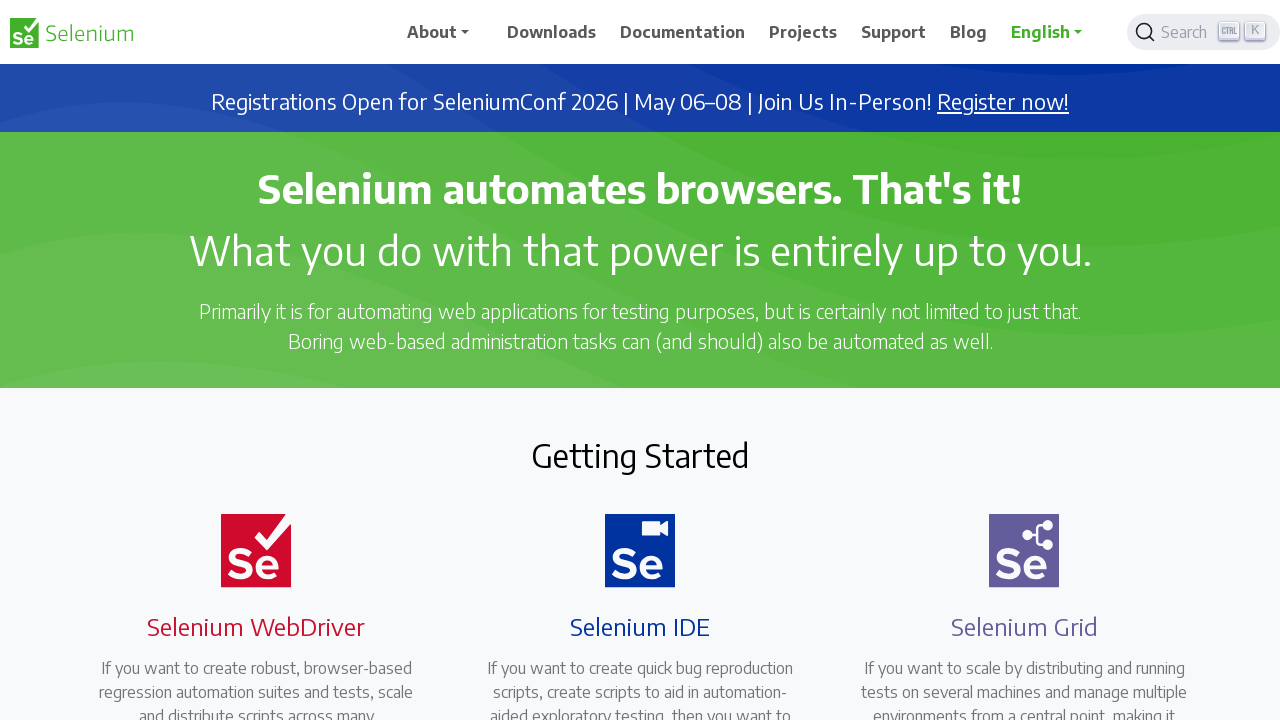

Located Downloads link element
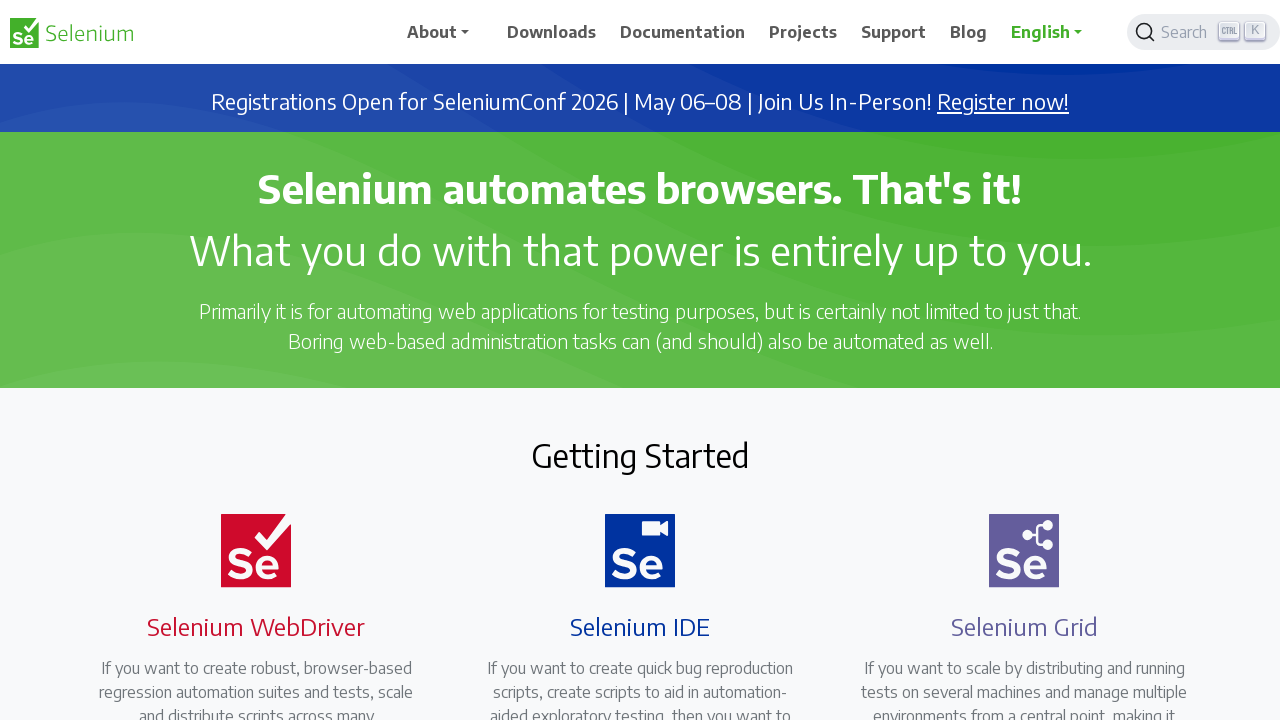

Right-clicked on Downloads link at (552, 32) on xpath=//span[text()='Downloads']
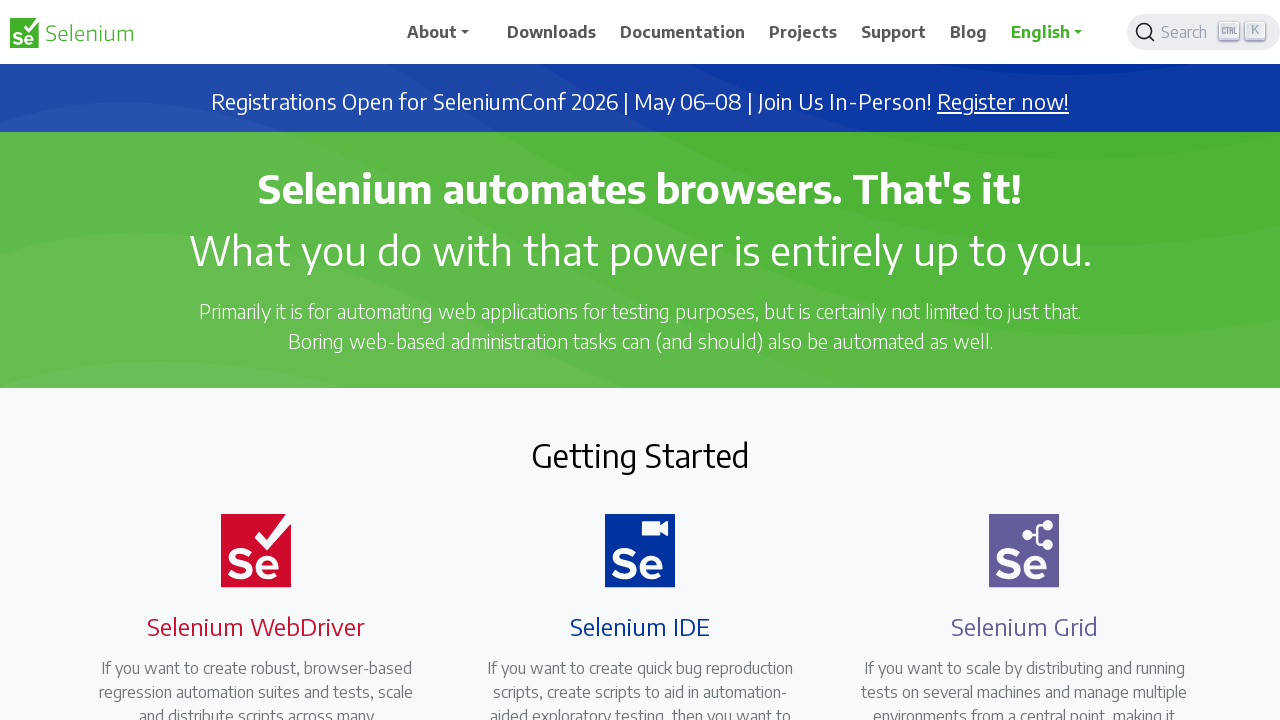

Triggered print dialog using Ctrl+P keyboard shortcut
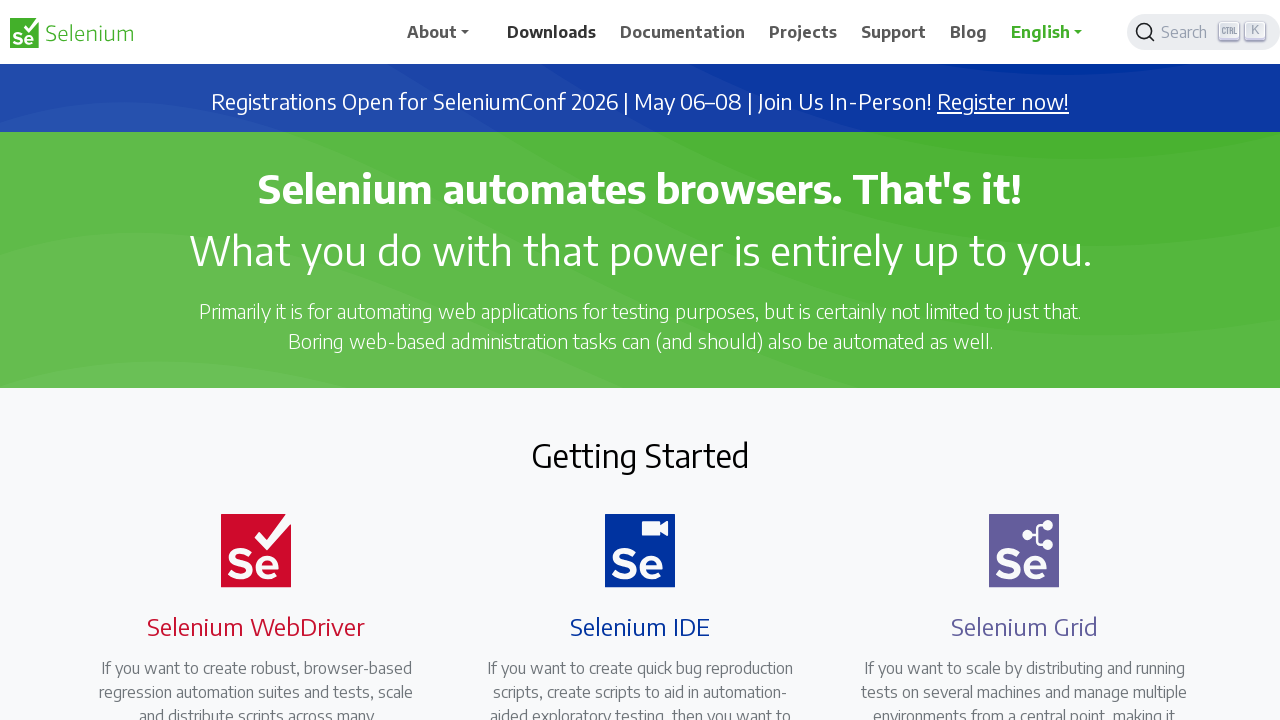

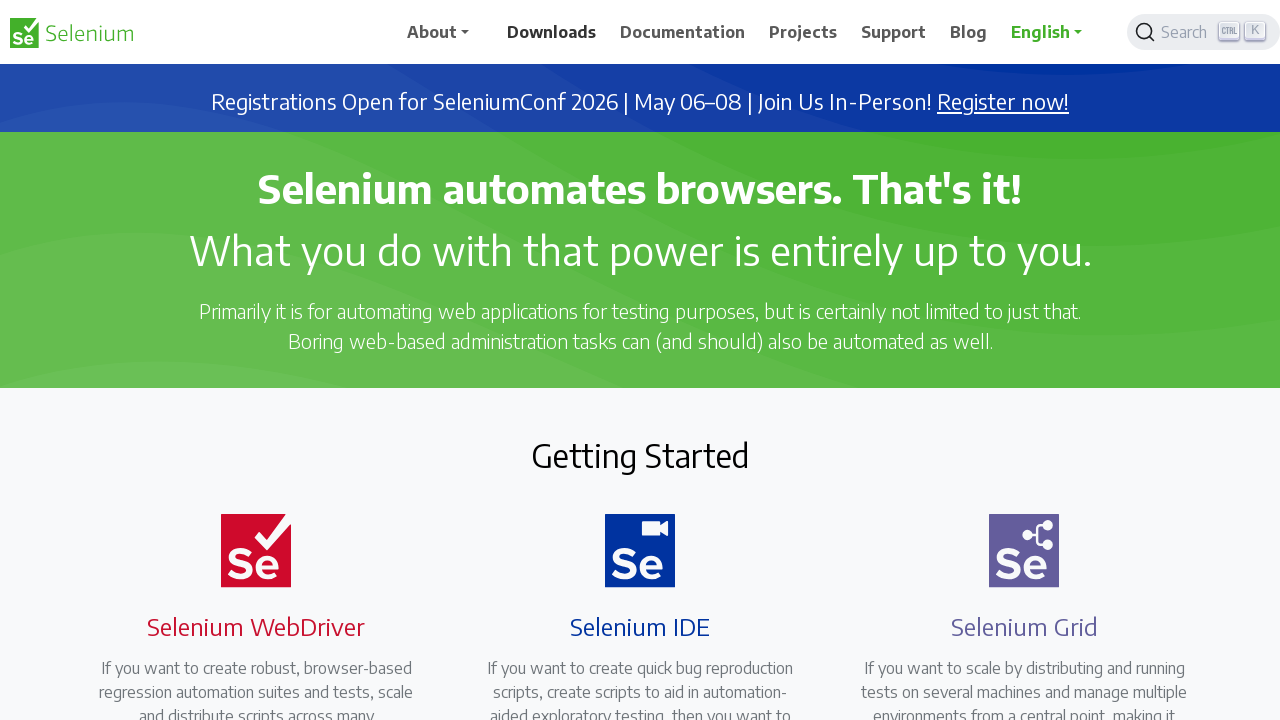